Tests registration form submission by filling in first name, last name, and email fields, then verifying successful registration message

Starting URL: http://suninjuly.github.io/registration1.html

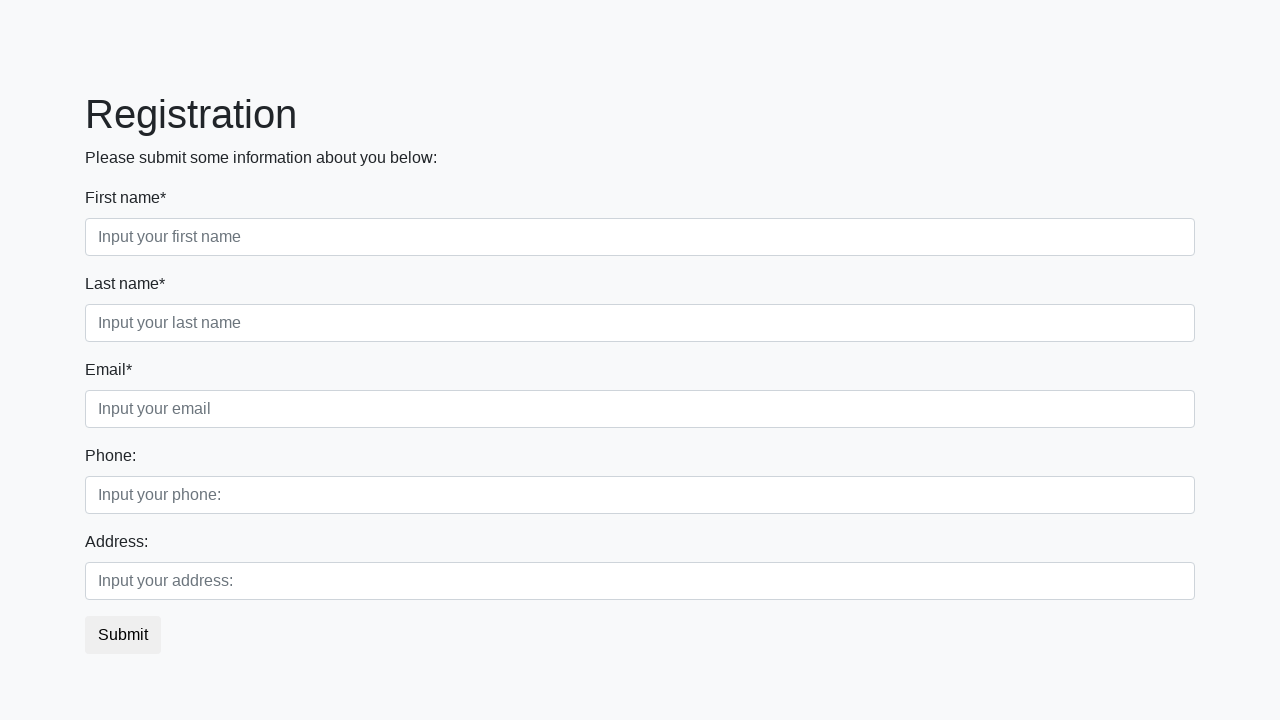

Filled first name field with 'John' on input[placeholder="Input your first name"]
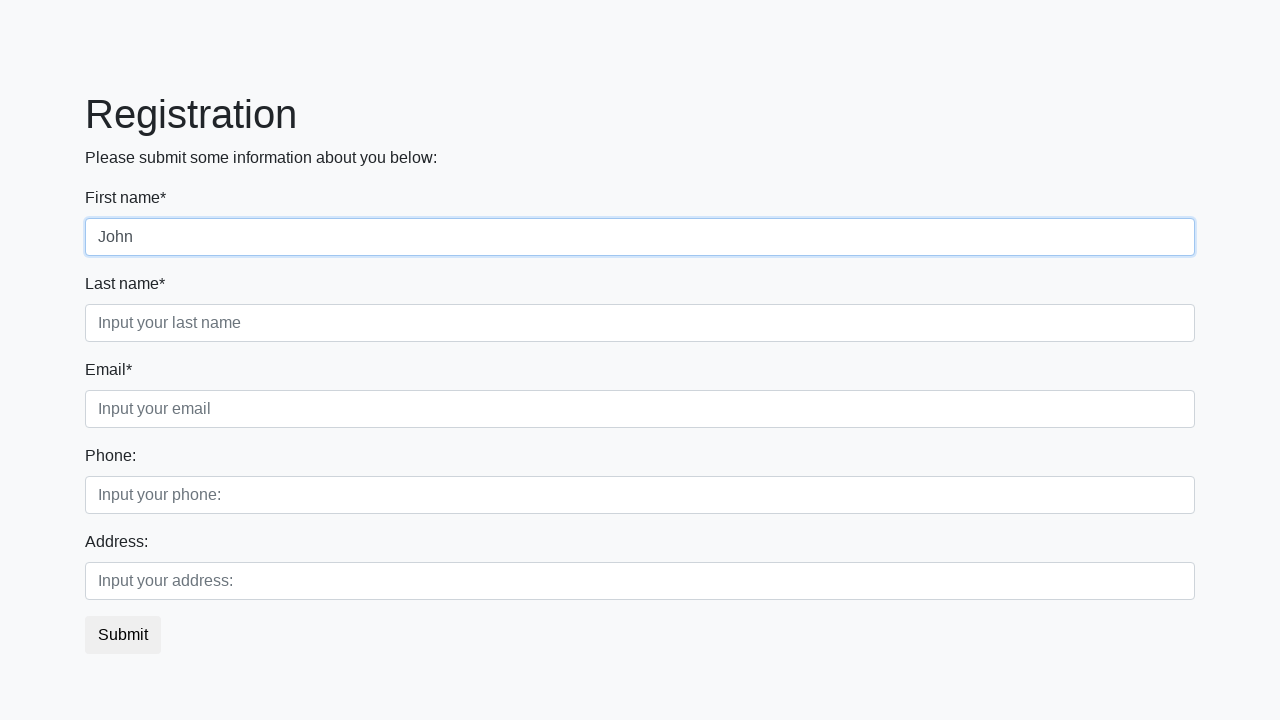

Filled last name field with 'Smith' on input[placeholder="Input your last name"]
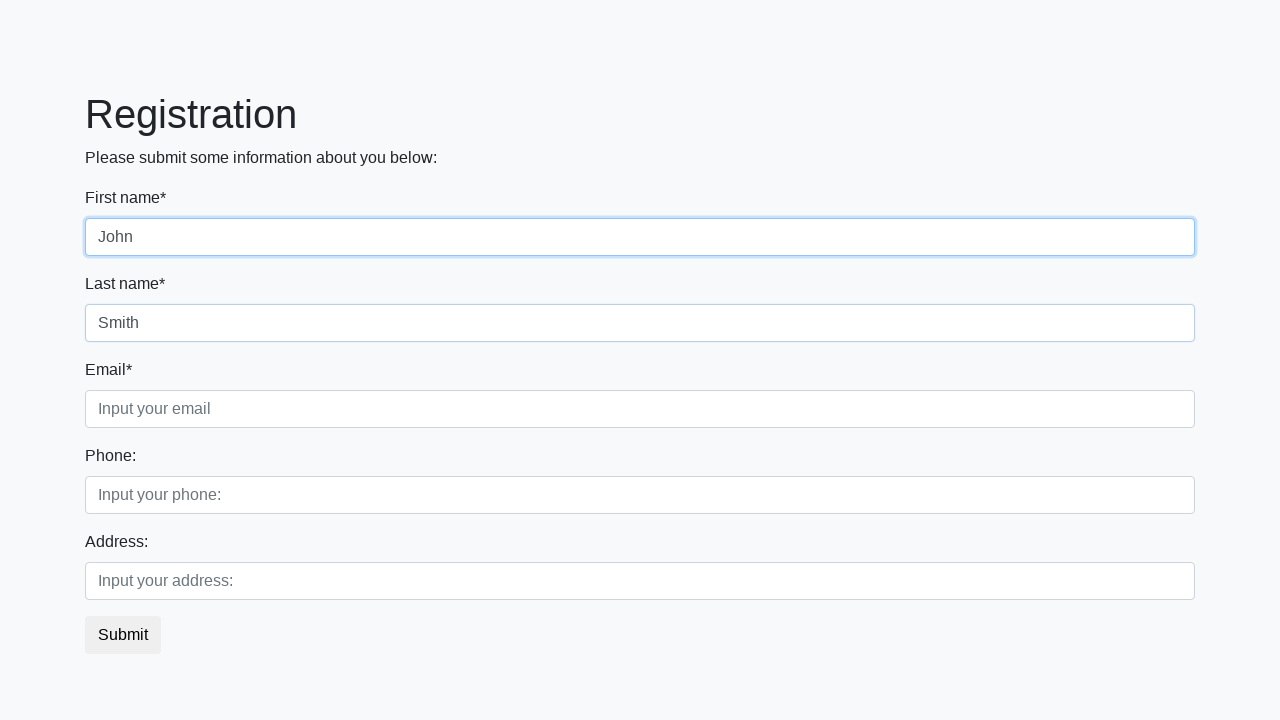

Filled email field with 'john.smith@example.com' on input[placeholder="Input your email"]
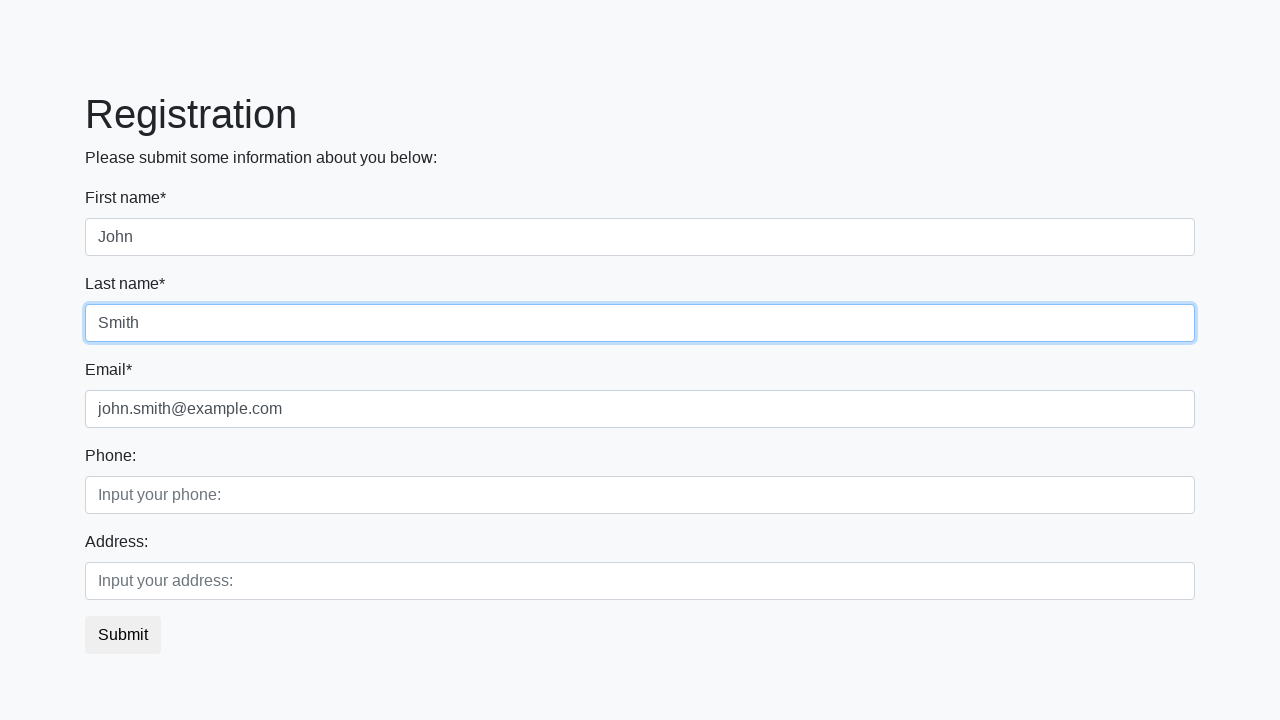

Clicked submit button to submit registration form at (123, 635) on button.btn
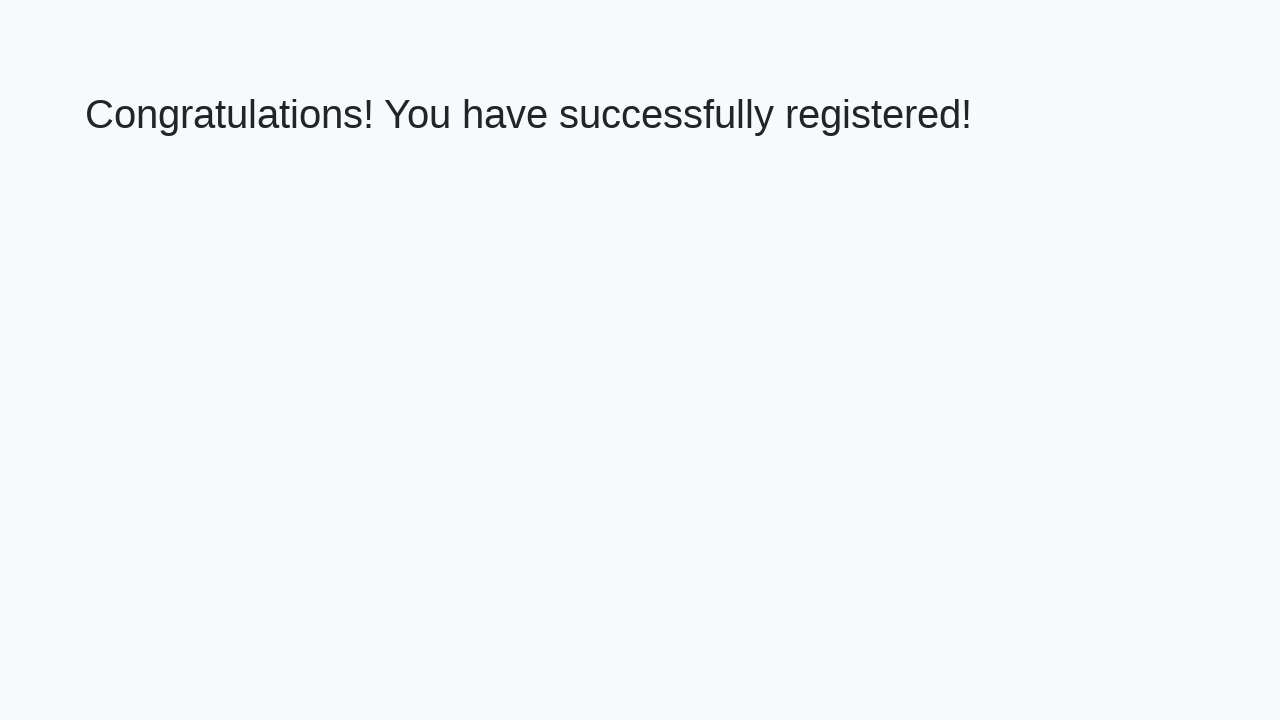

Retrieved success message text from h1 element
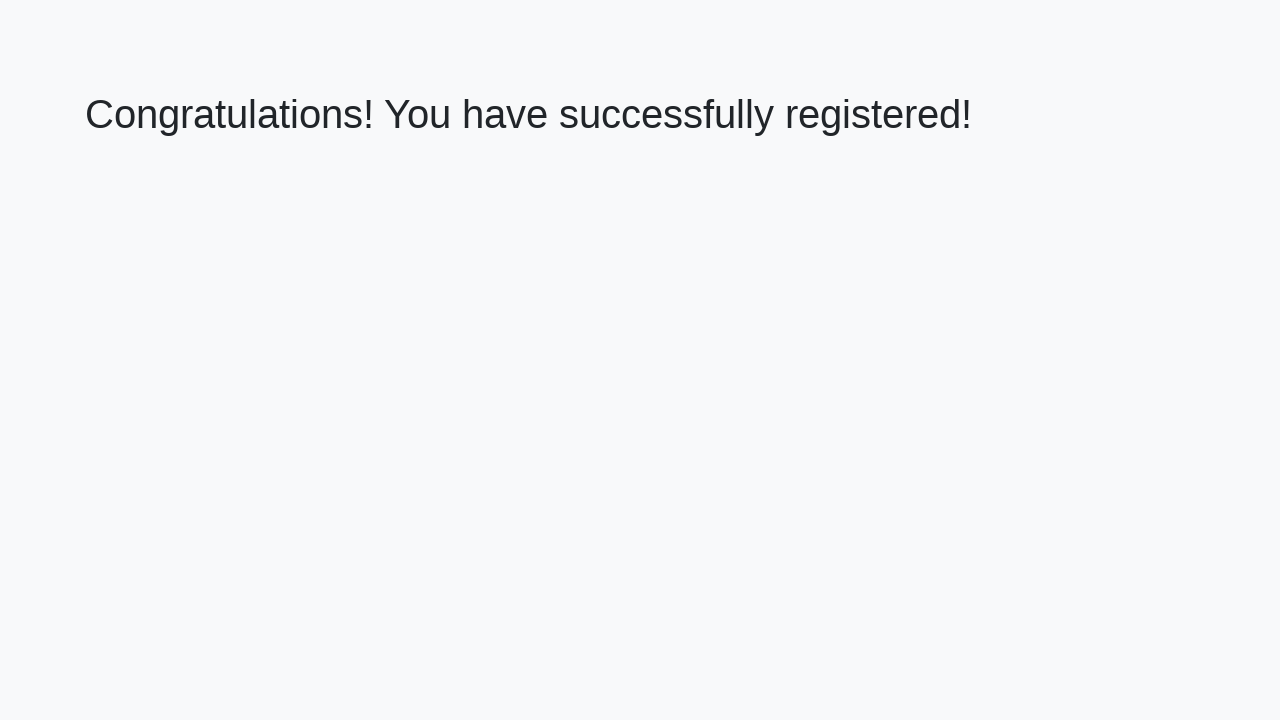

Verified success message: 'Congratulations! You have successfully registered!'
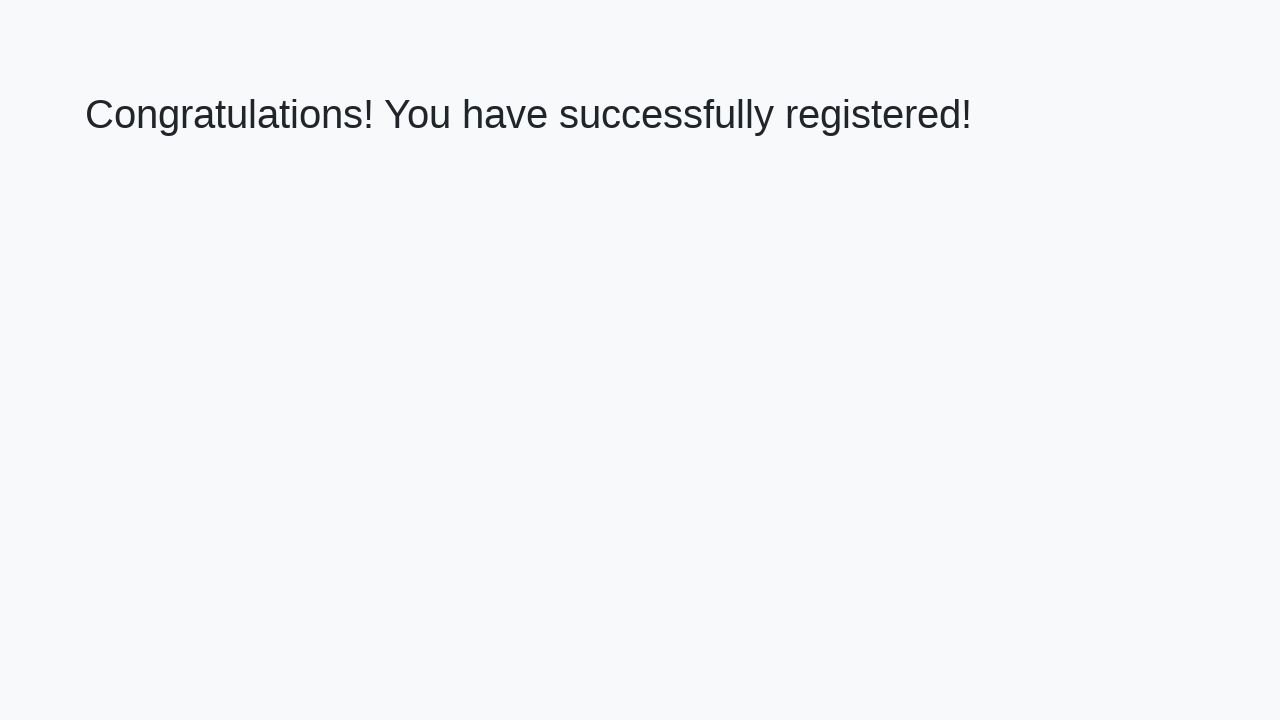

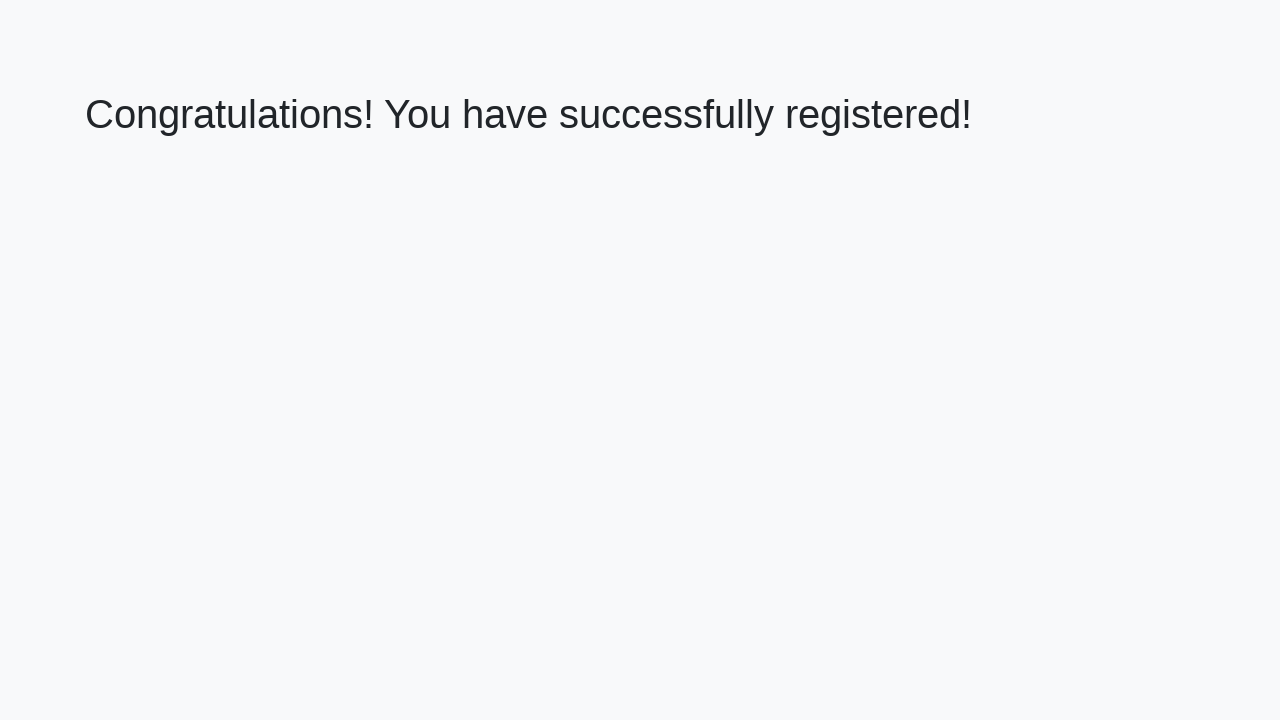